Tests alert handling functionality by triggering different types of alerts (simple alert and confirm dialog) and interacting with them

Starting URL: https://rahulshettyacademy.com/AutomationPractice/

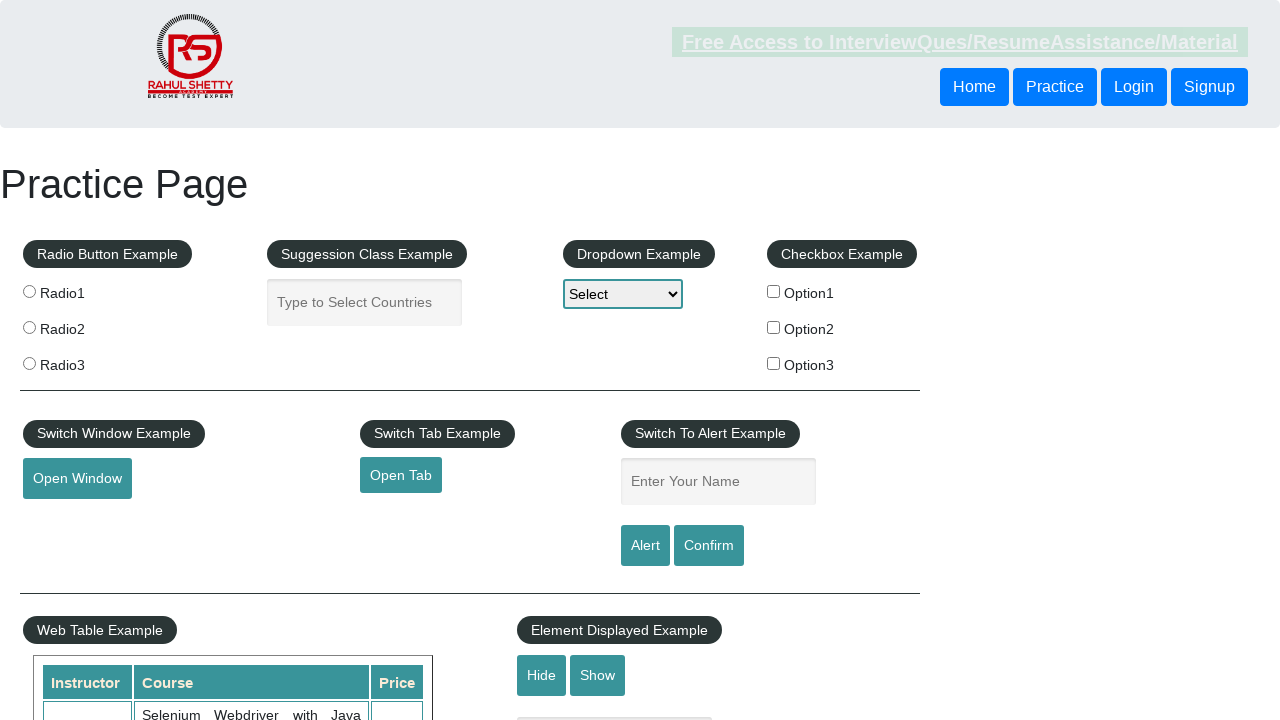

Entered 'Mahesh' in the name input field on #name
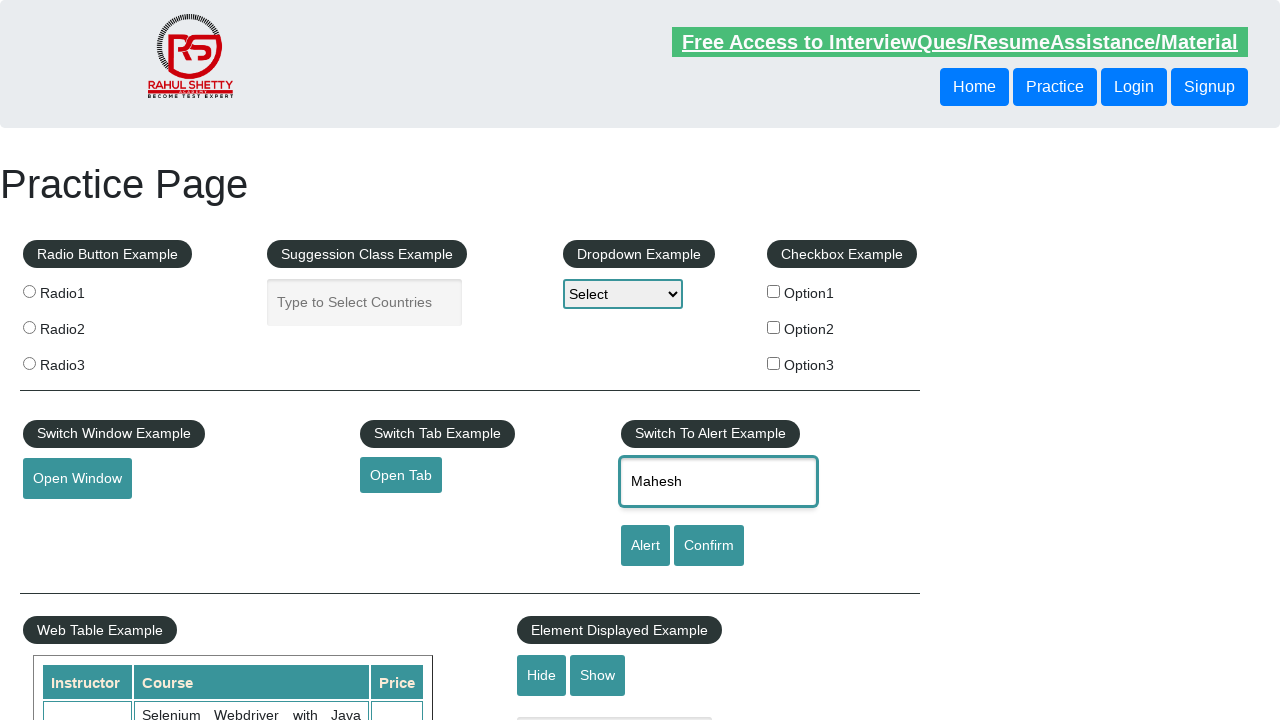

Clicked alert button to trigger simple alert at (645, 546) on [id='alertbtn']
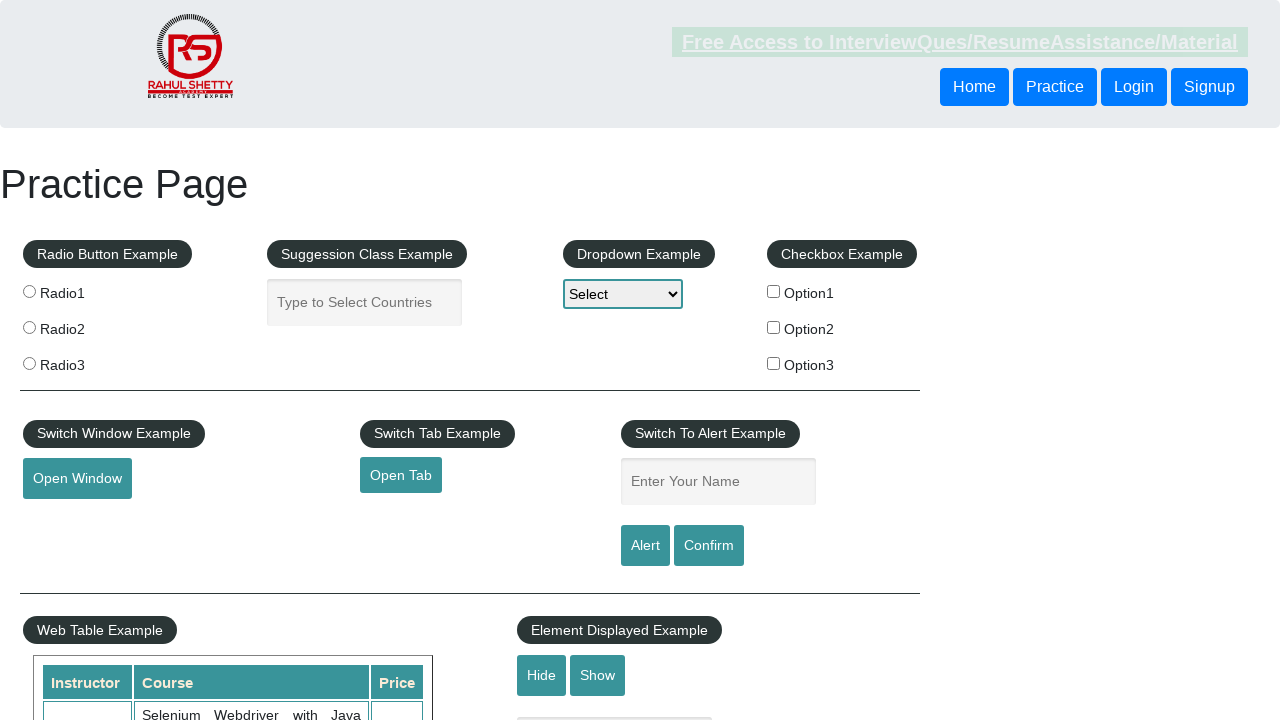

Set up handler to accept alert dialog
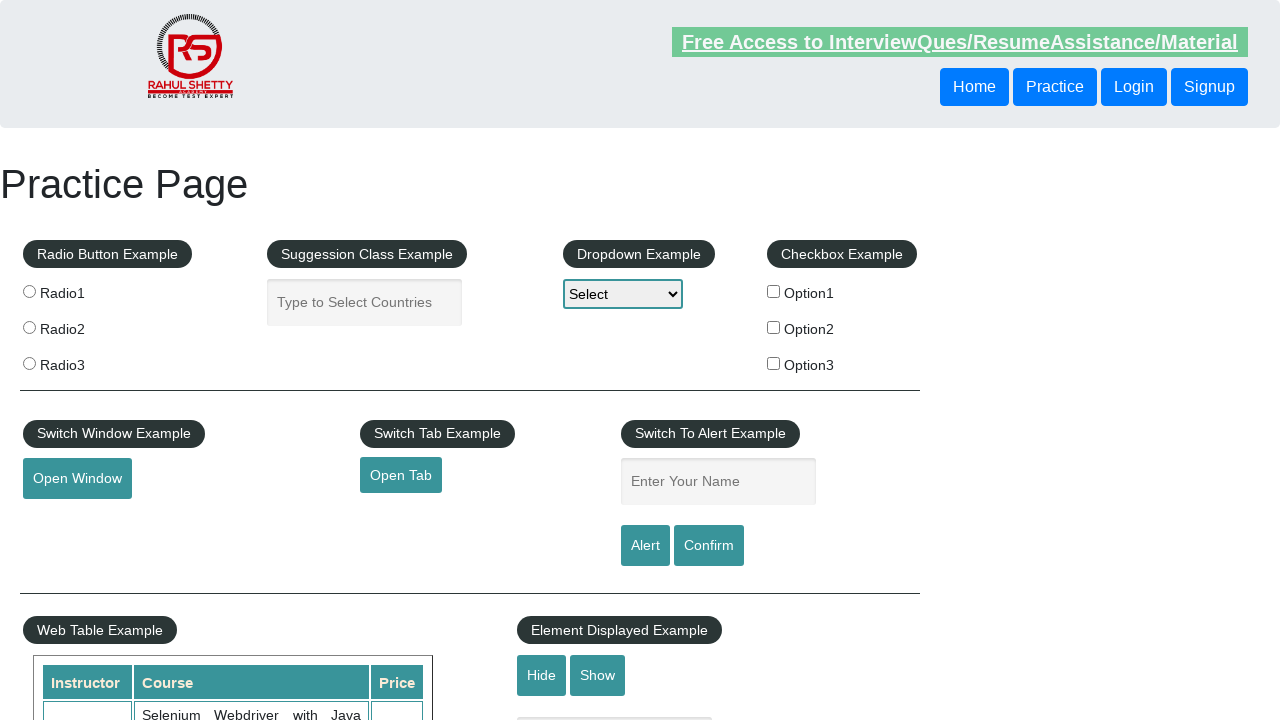

Clicked confirm button to trigger confirm dialog at (709, 546) on #confirmbtn
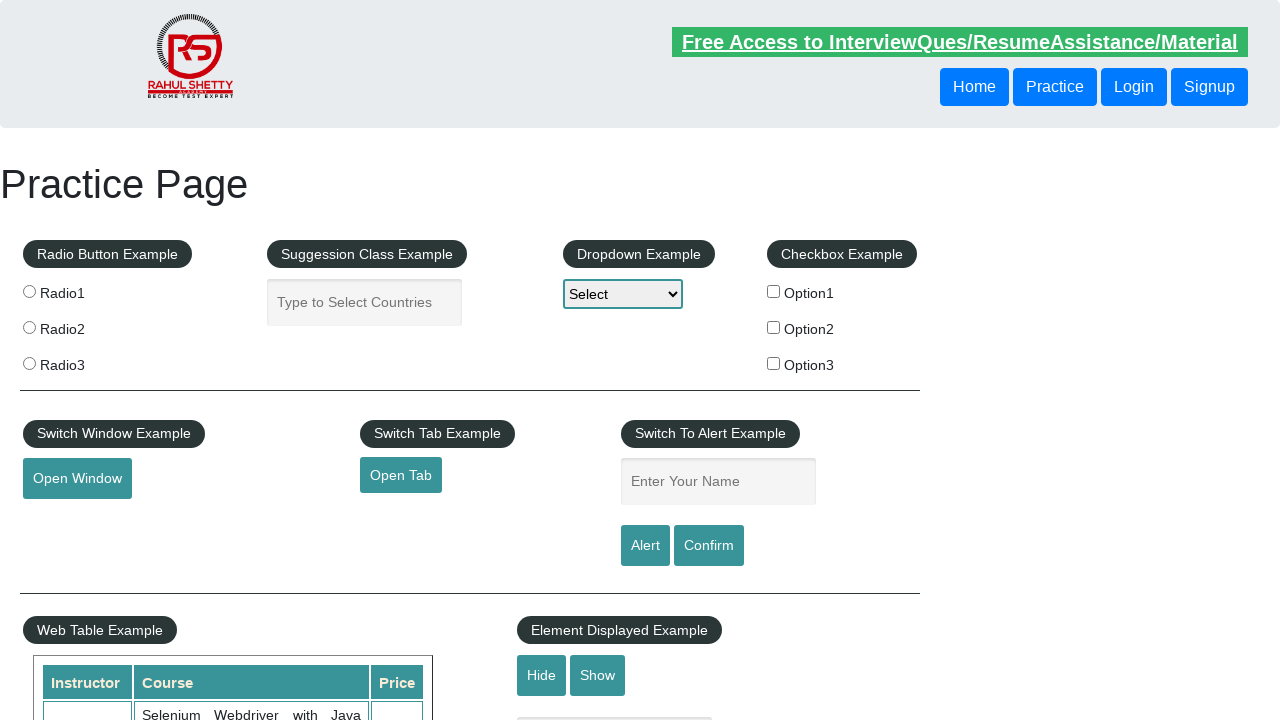

Set up handler to dismiss confirm dialog
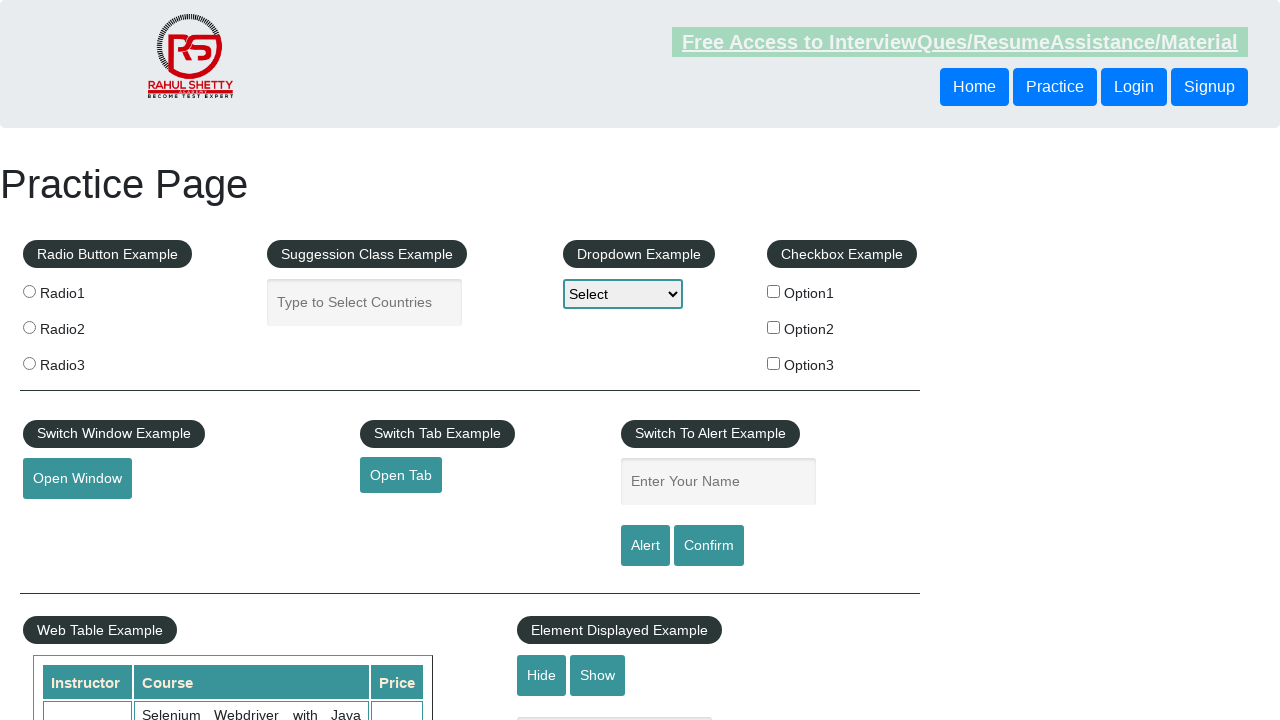

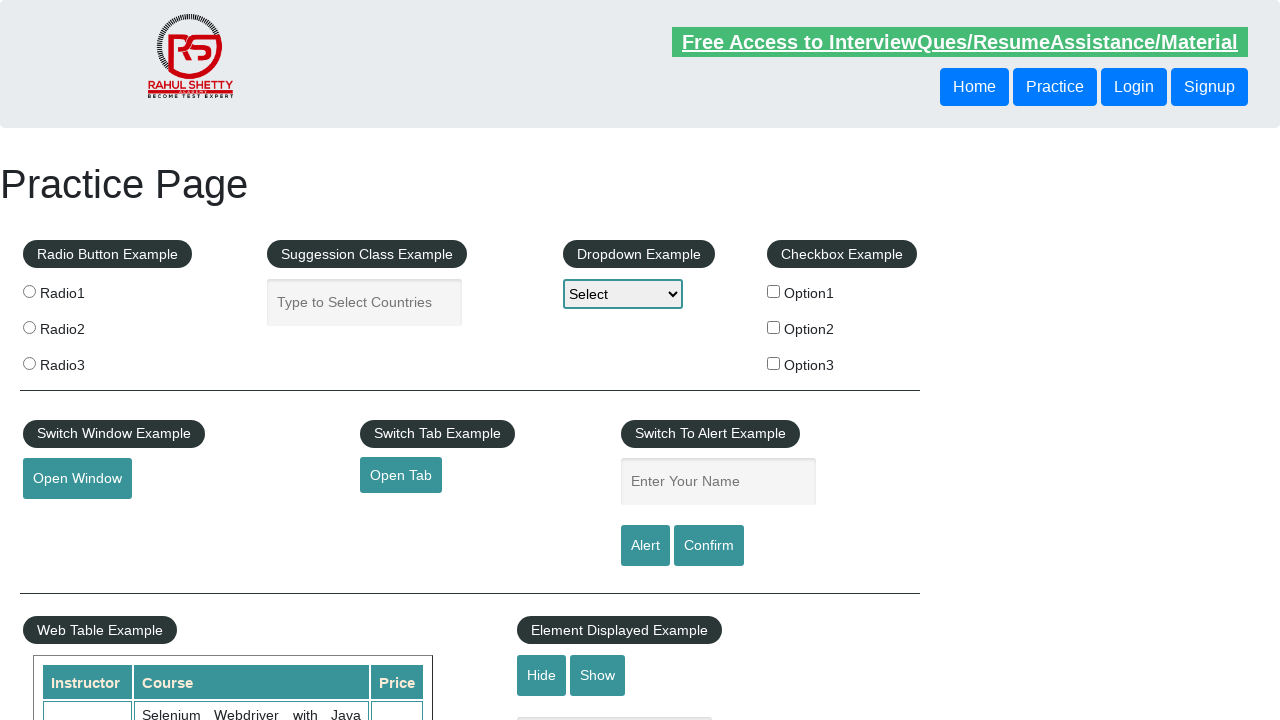